Tests drag and drop functionality on the jQuery UI Droppable demo page by switching to an iframe, performing a drag-and-drop action, then switching back to the main page and clicking the logo link.

Starting URL: https://jqueryui.com/droppable/

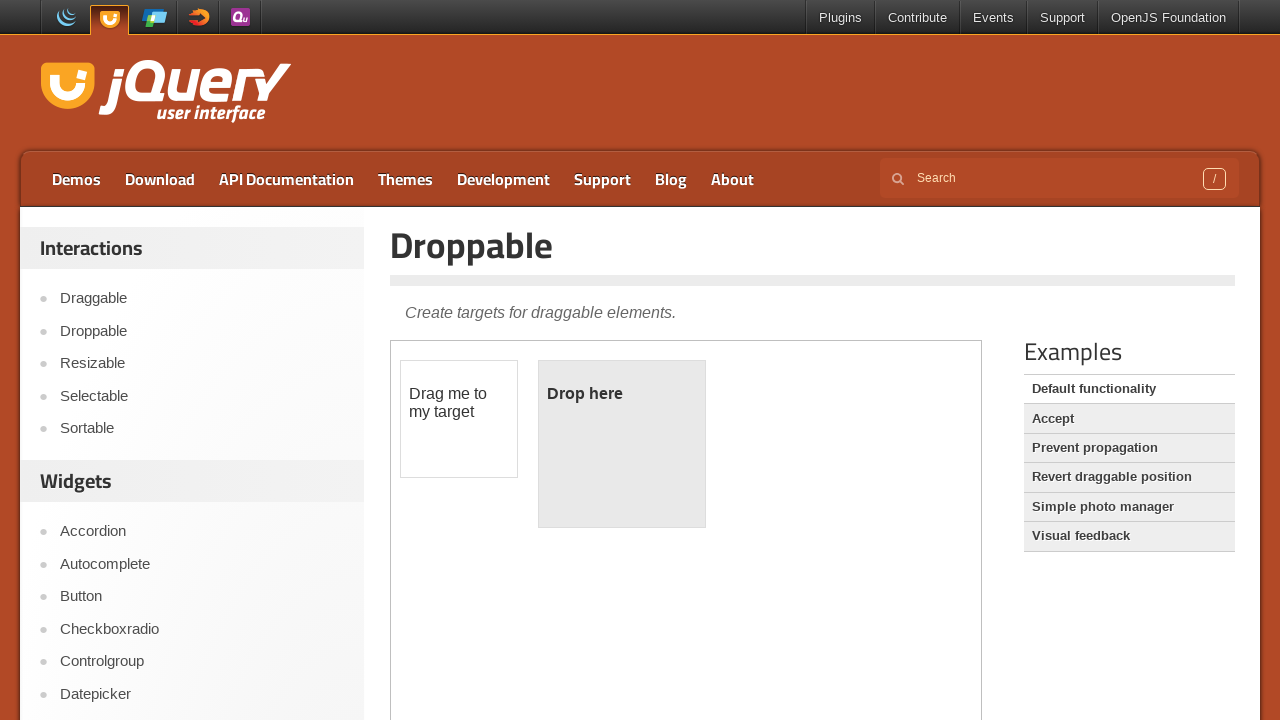

Located the demo iframe
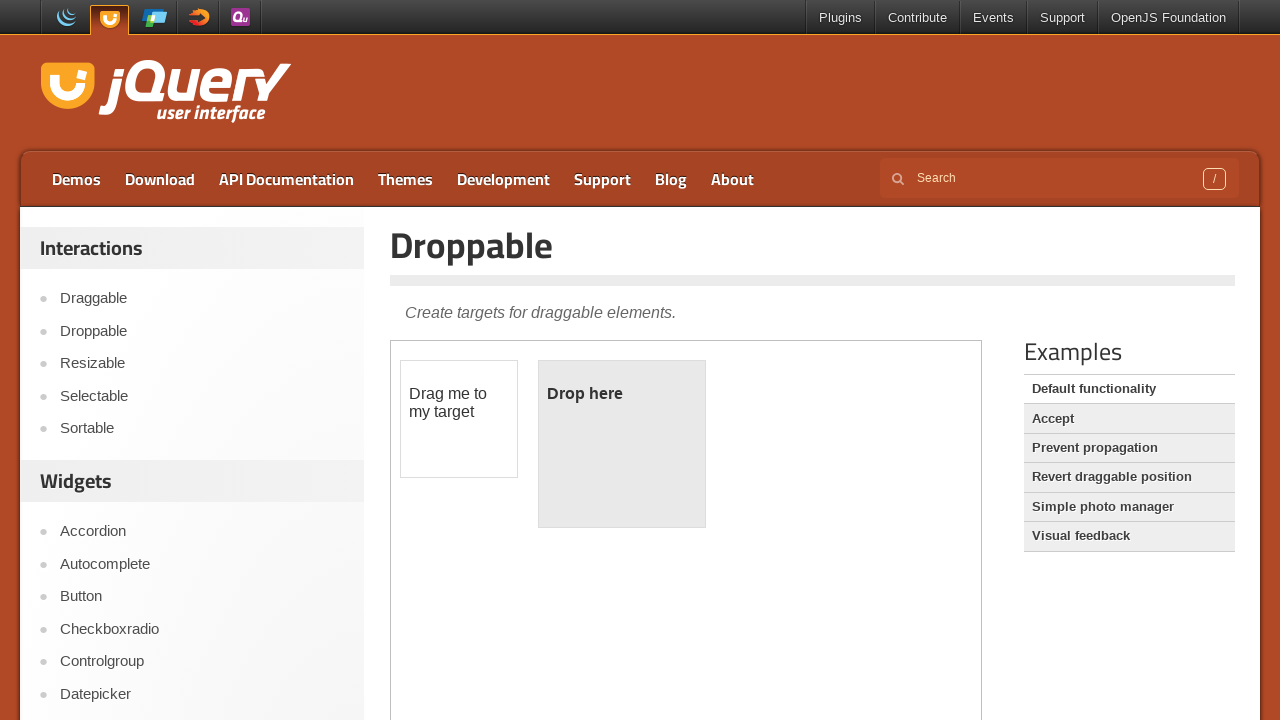

Located the draggable element in iframe
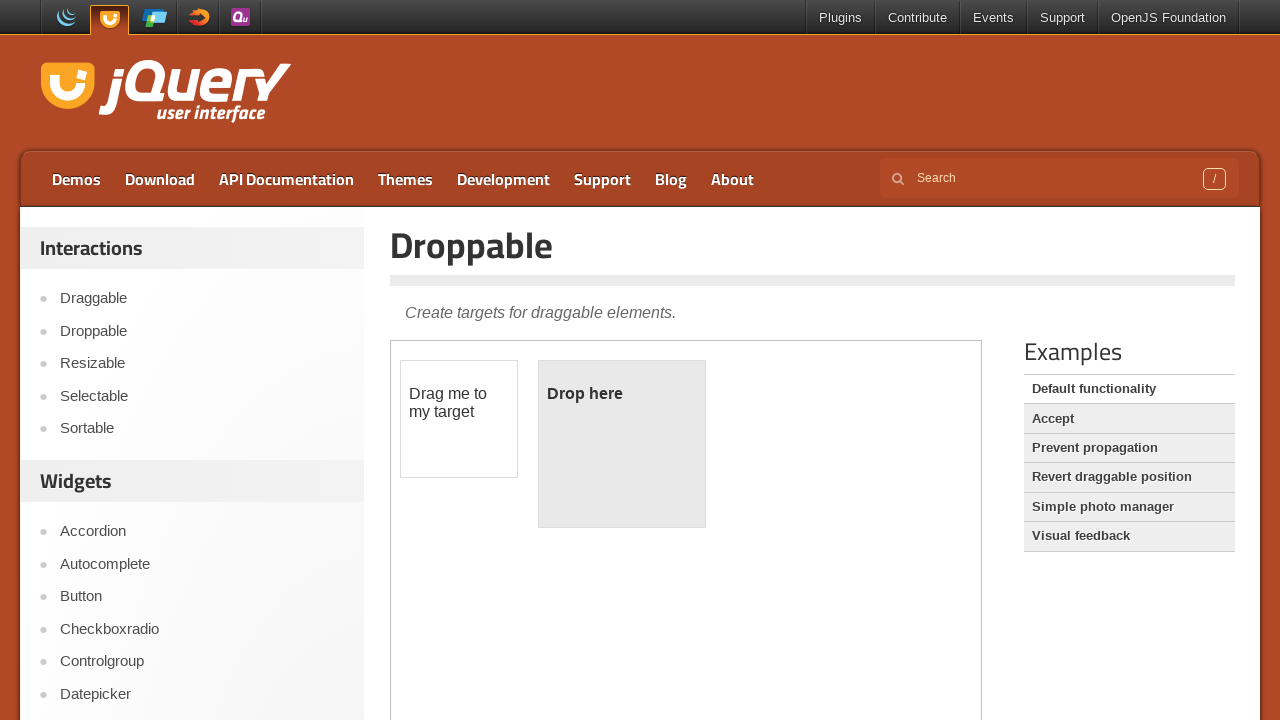

Located the droppable element in iframe
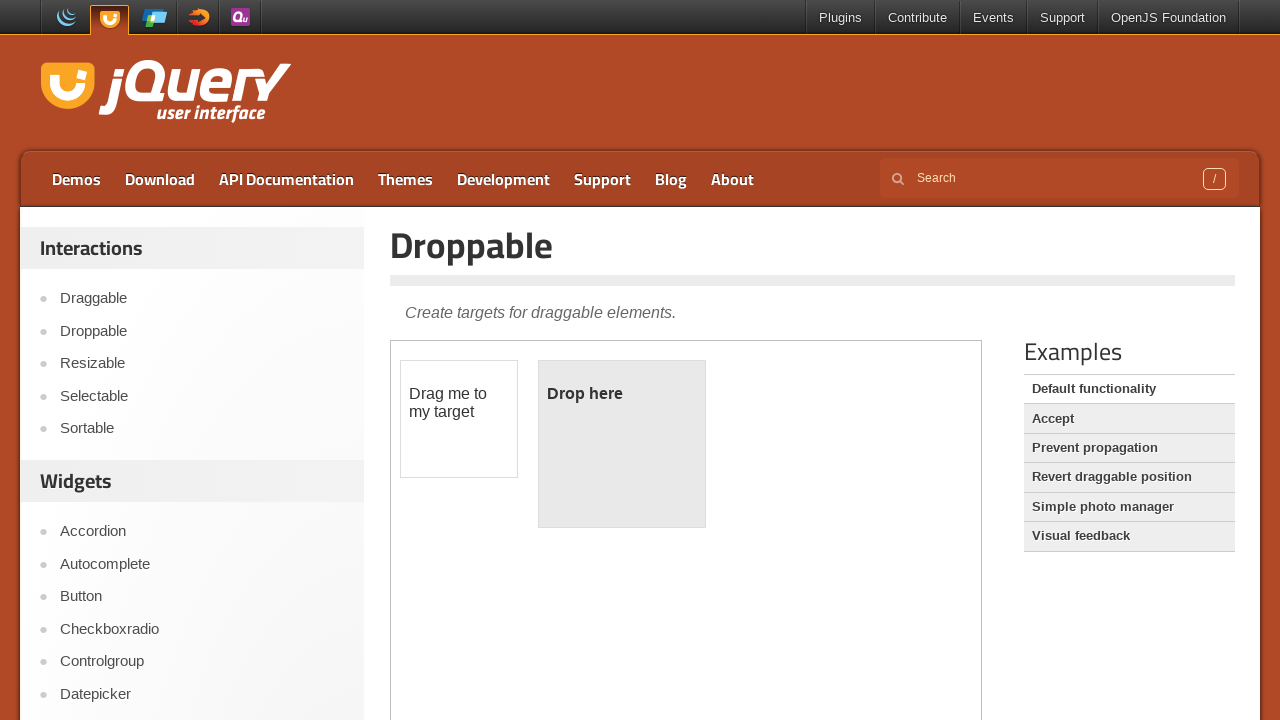

Performed drag and drop of element from draggable to droppable at (622, 444)
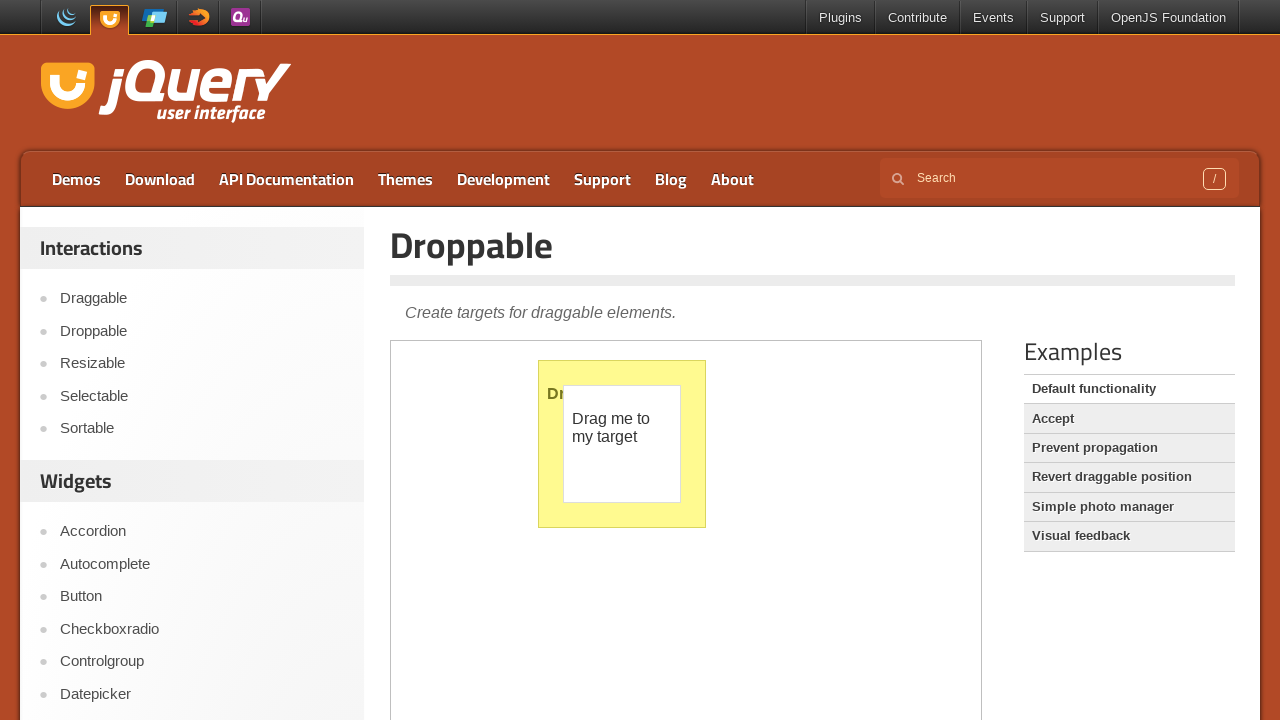

Clicked the logo link on main page at (166, 93) on .logo > a
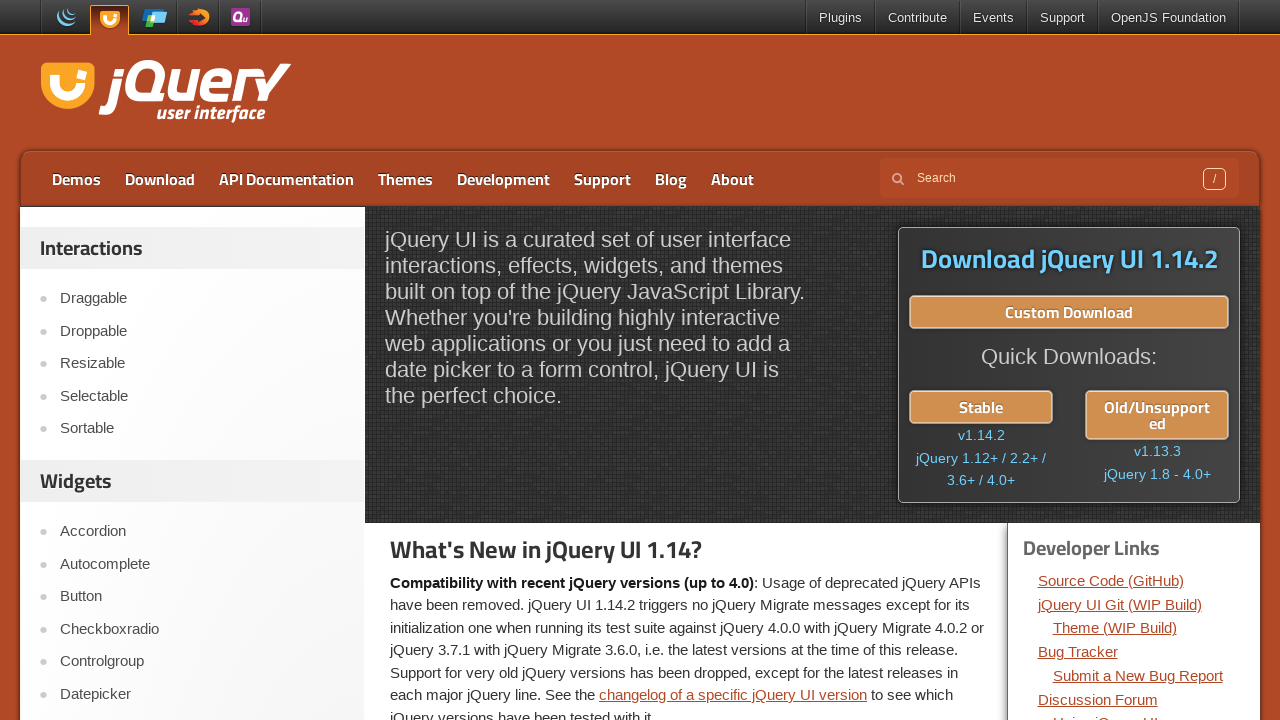

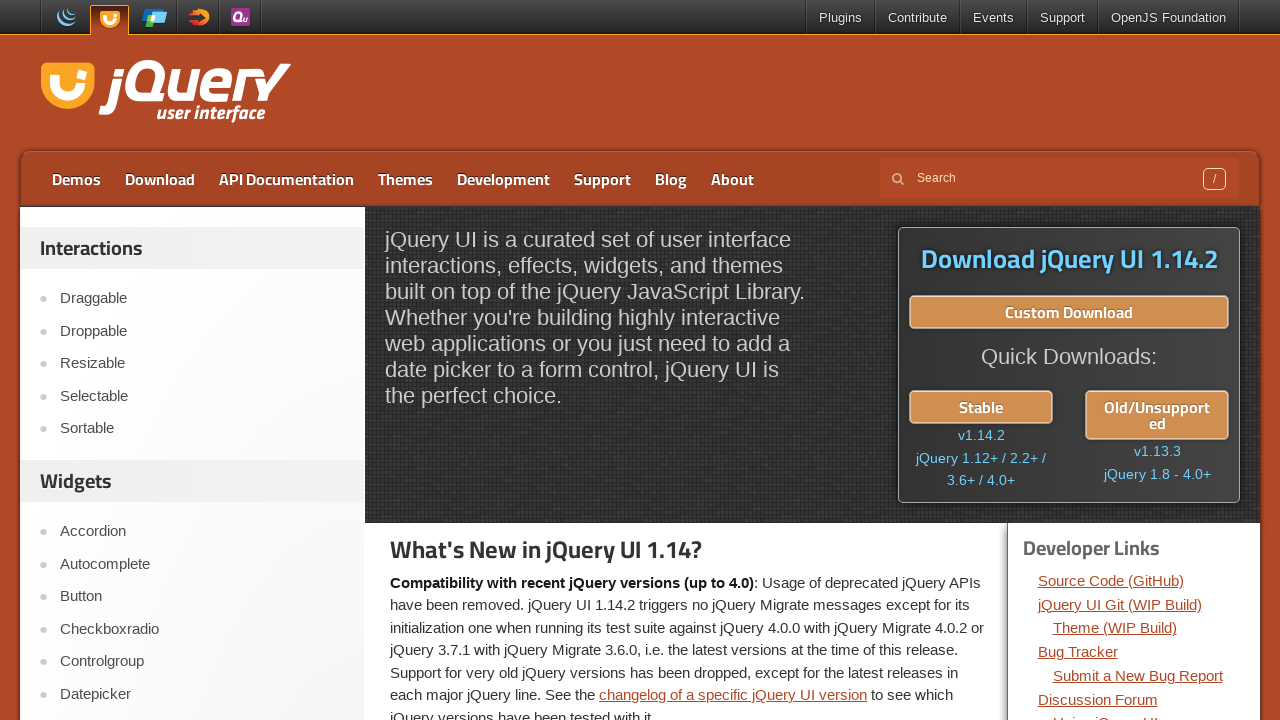